Tests registration with invalid username containing only numeric characters

Starting URL: https://chulo-solutions.github.io/qa-internship/

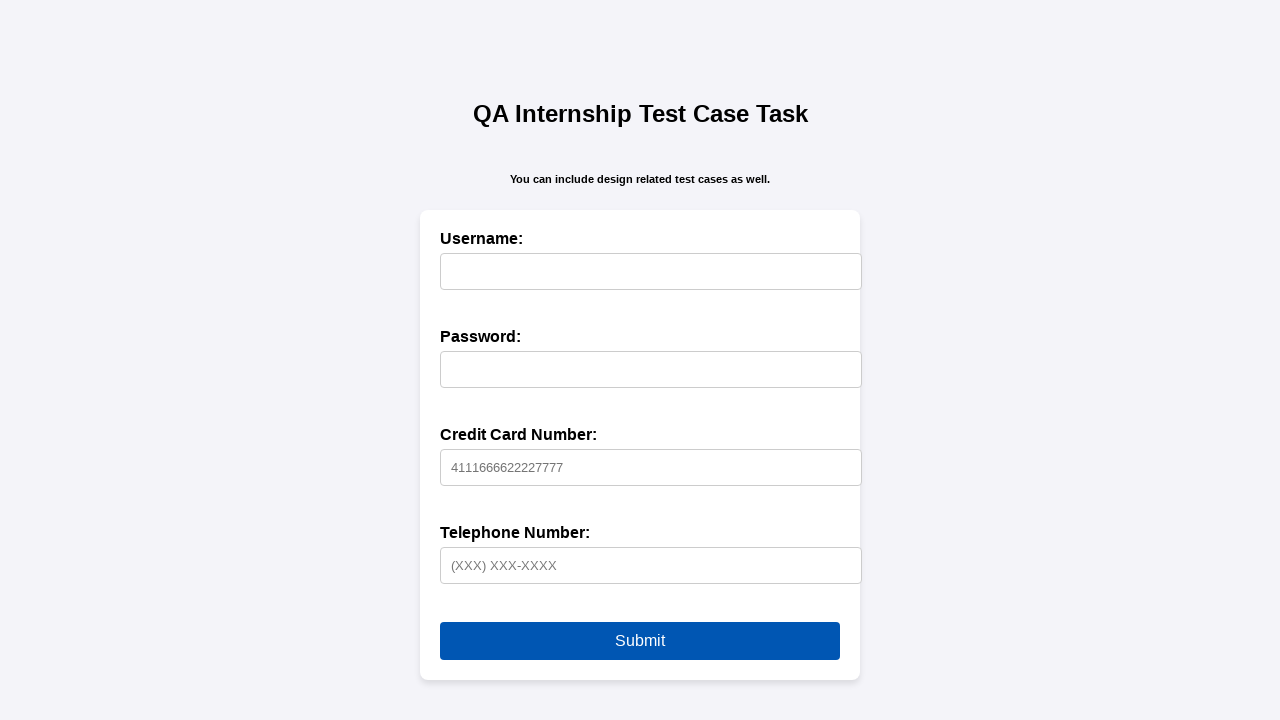

Filled username field with numeric characters only '123456' on #username
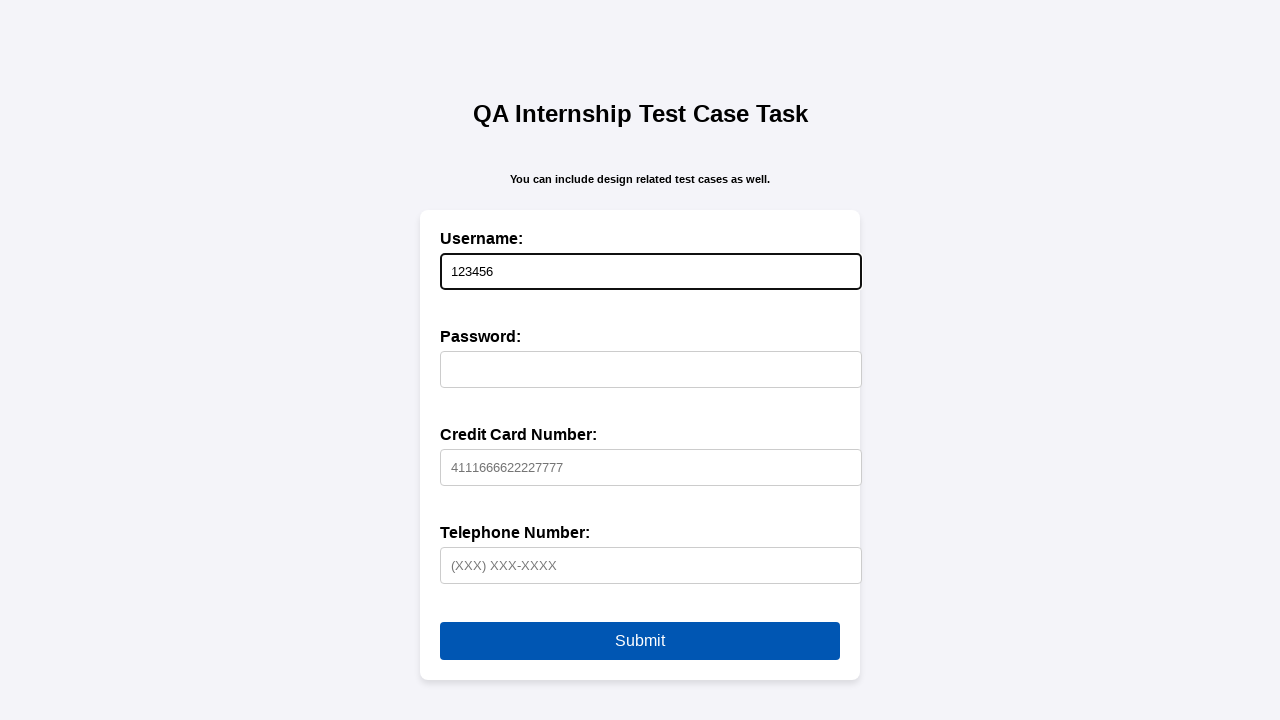

Filled password field with valid password 'AaBb@1230' on #password
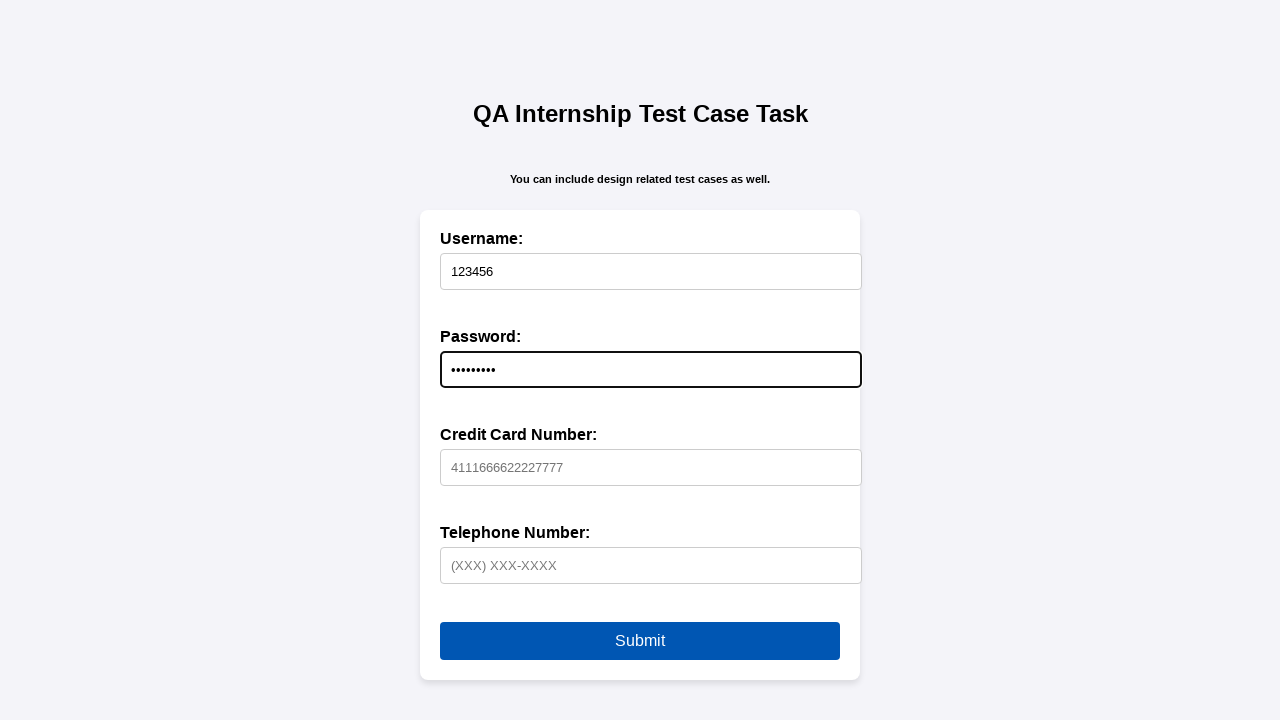

Filled credit card field with valid card number '4111666622227777' on #creditCard
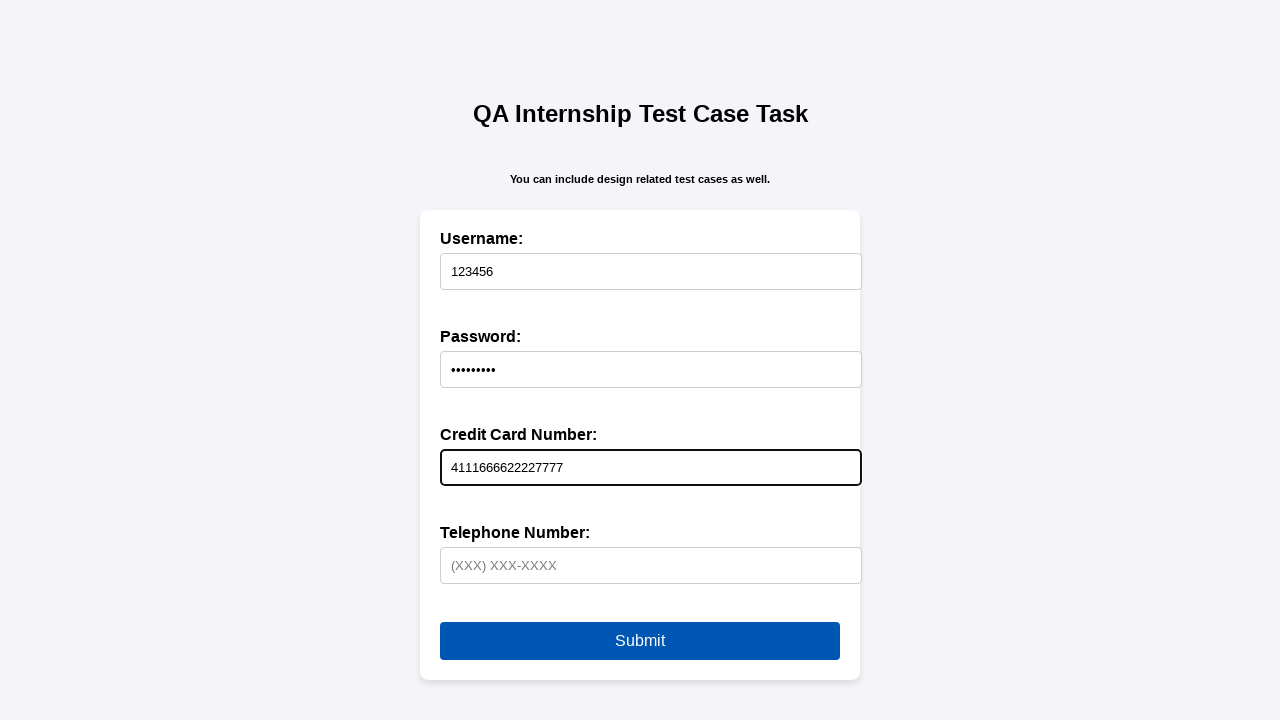

Filled telephone field with valid phone number '(981) 234-5678' on #telephone
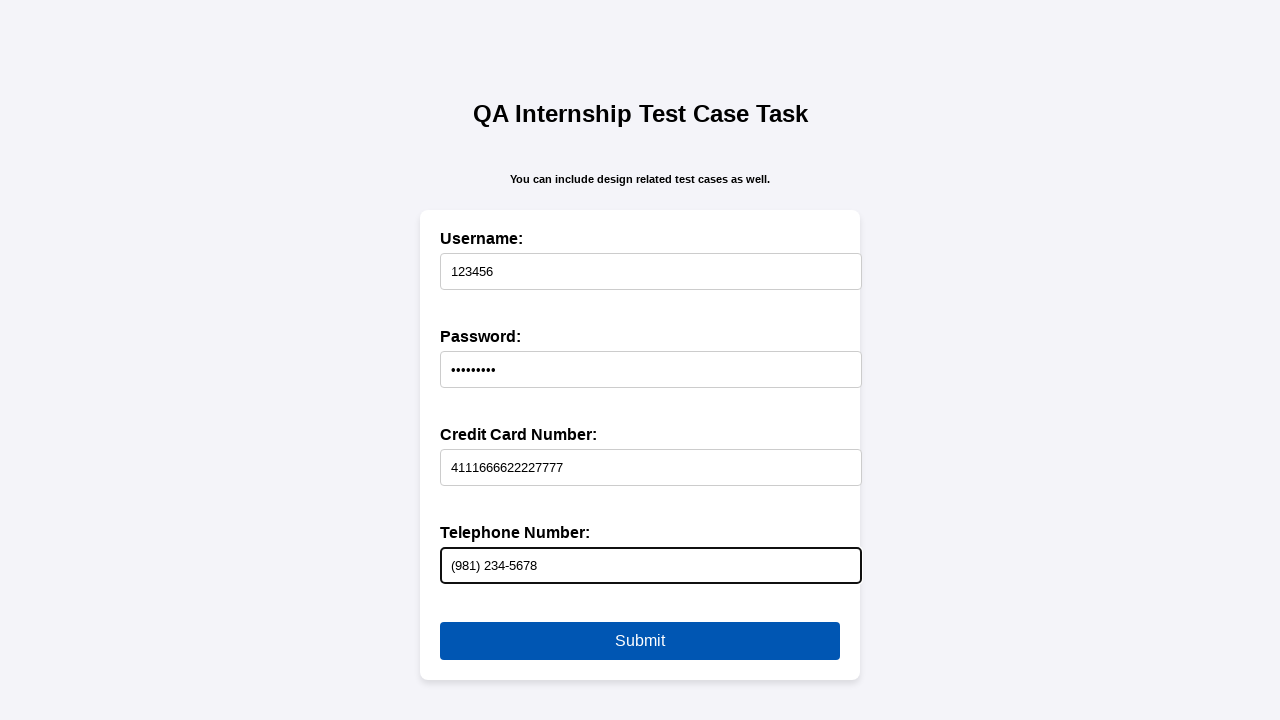

Clicked submit button to attempt registration at (640, 641) on button
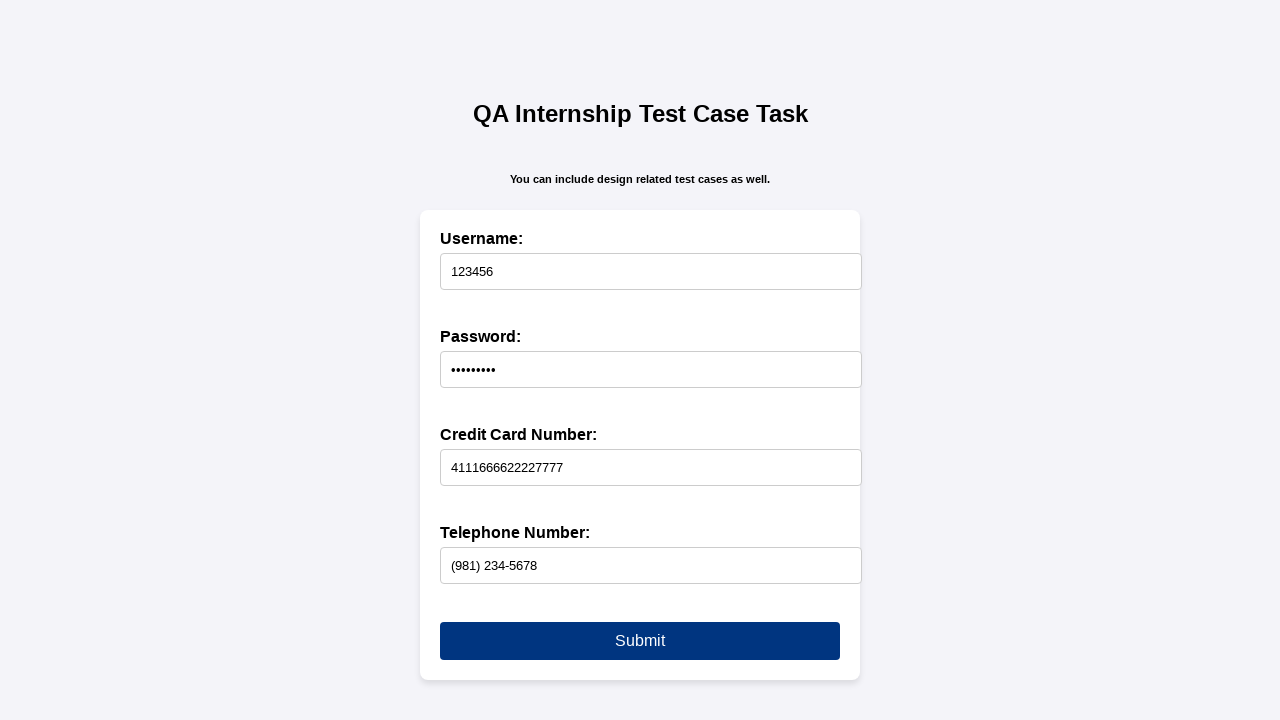

Set up dialog handler to accept validation alerts
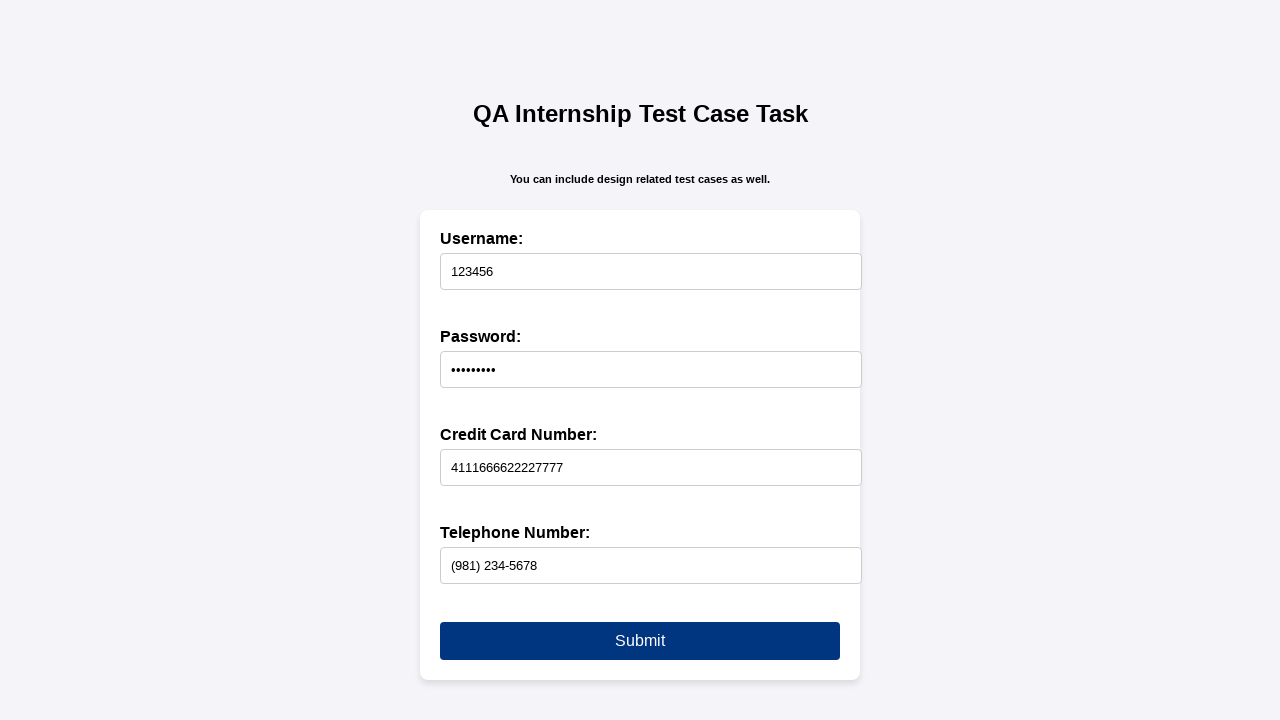

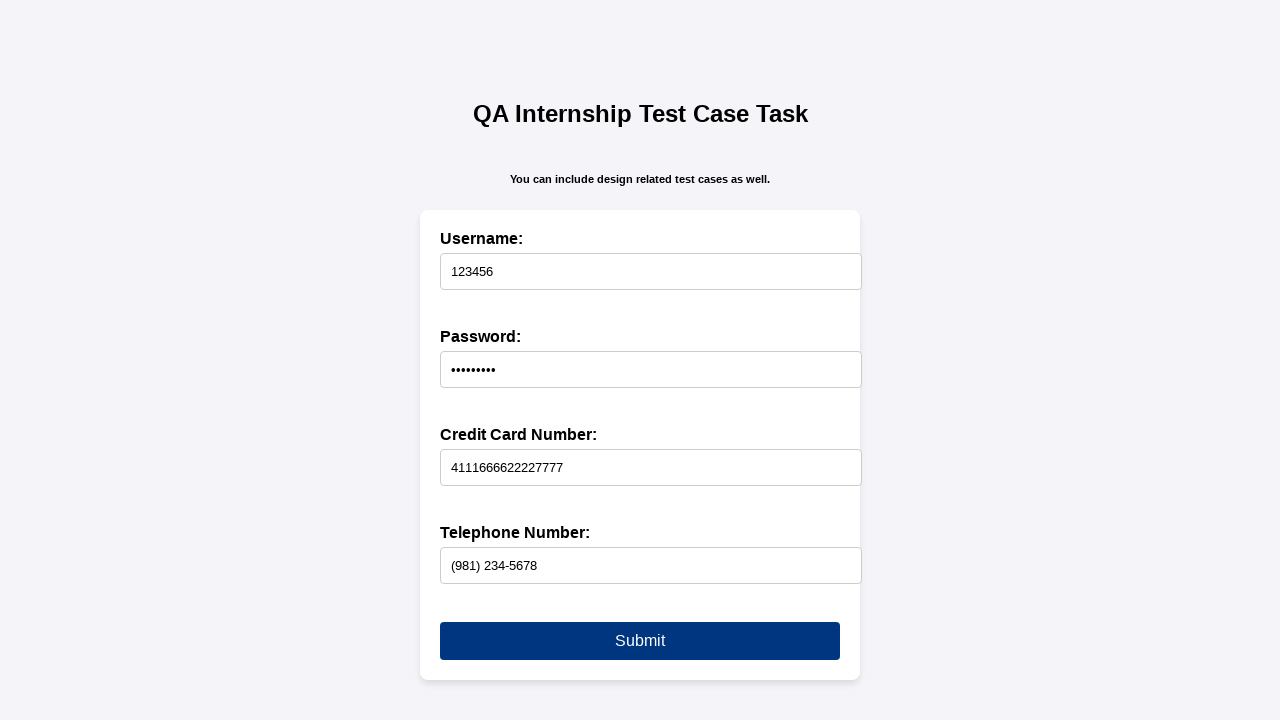